Tests the add/remove elements functionality by clicking the Add Element button, verifying the Delete button appears, clicking Delete, and verifying the page heading is still visible.

Starting URL: https://the-internet.herokuapp.com/add_remove_elements/

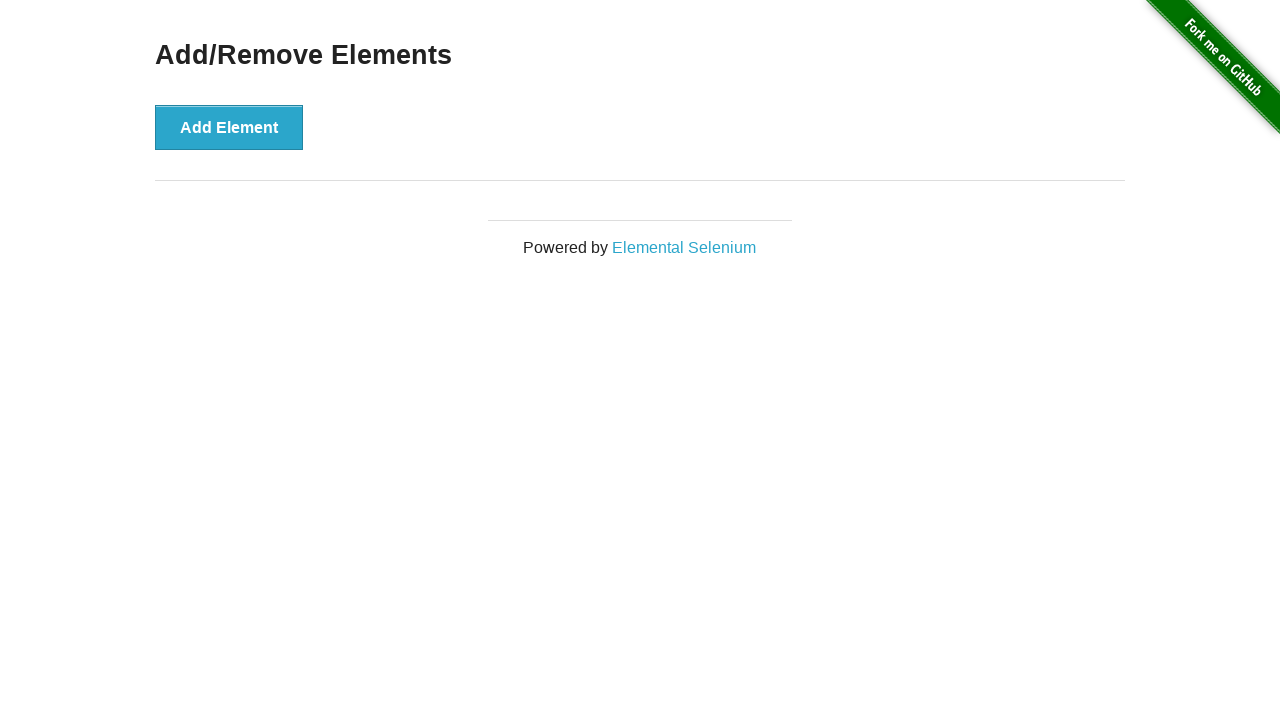

Clicked the 'Add Element' button at (229, 127) on xpath=//button[text()='Add Element']
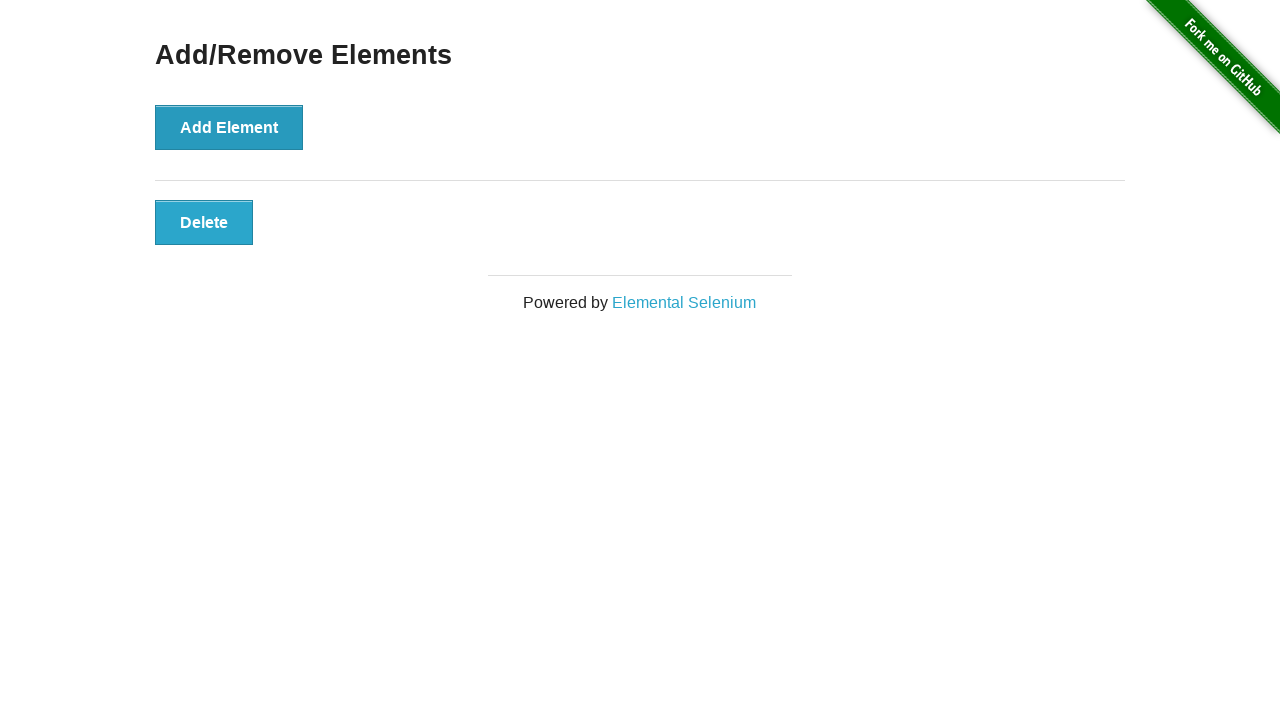

Delete button appeared and is visible
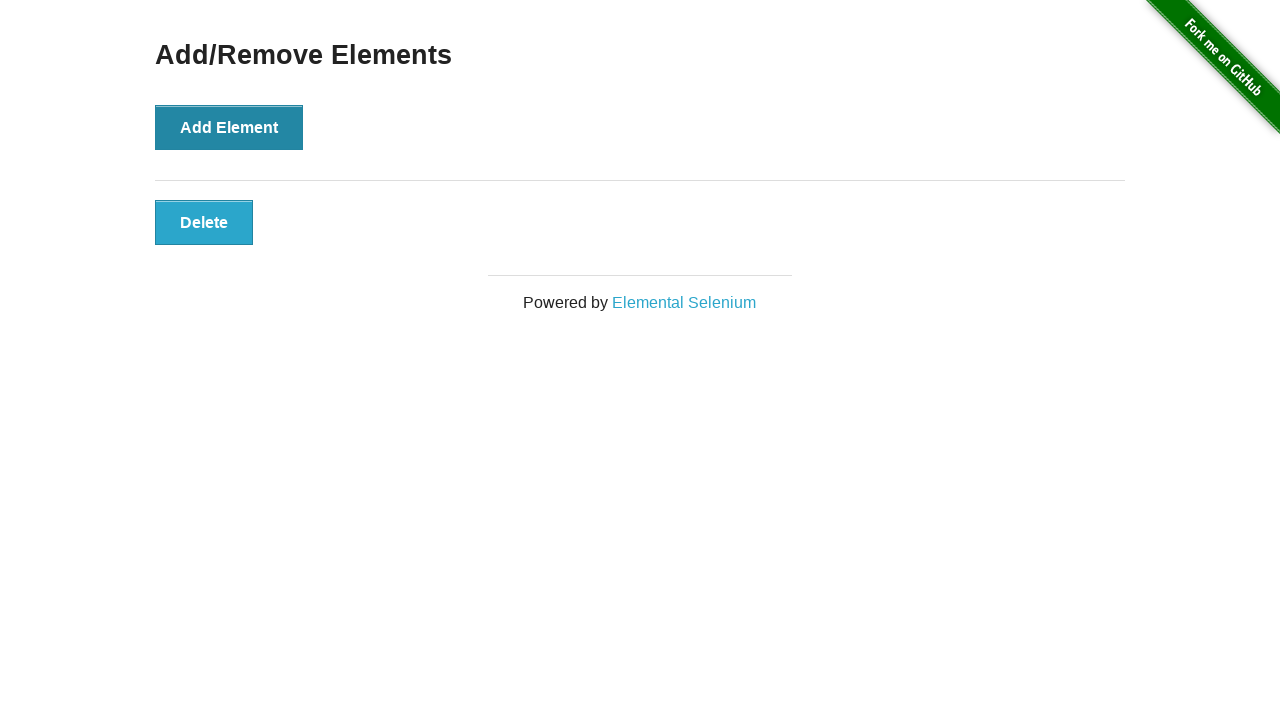

Clicked the Delete button at (204, 222) on xpath=//*[text()='Delete']
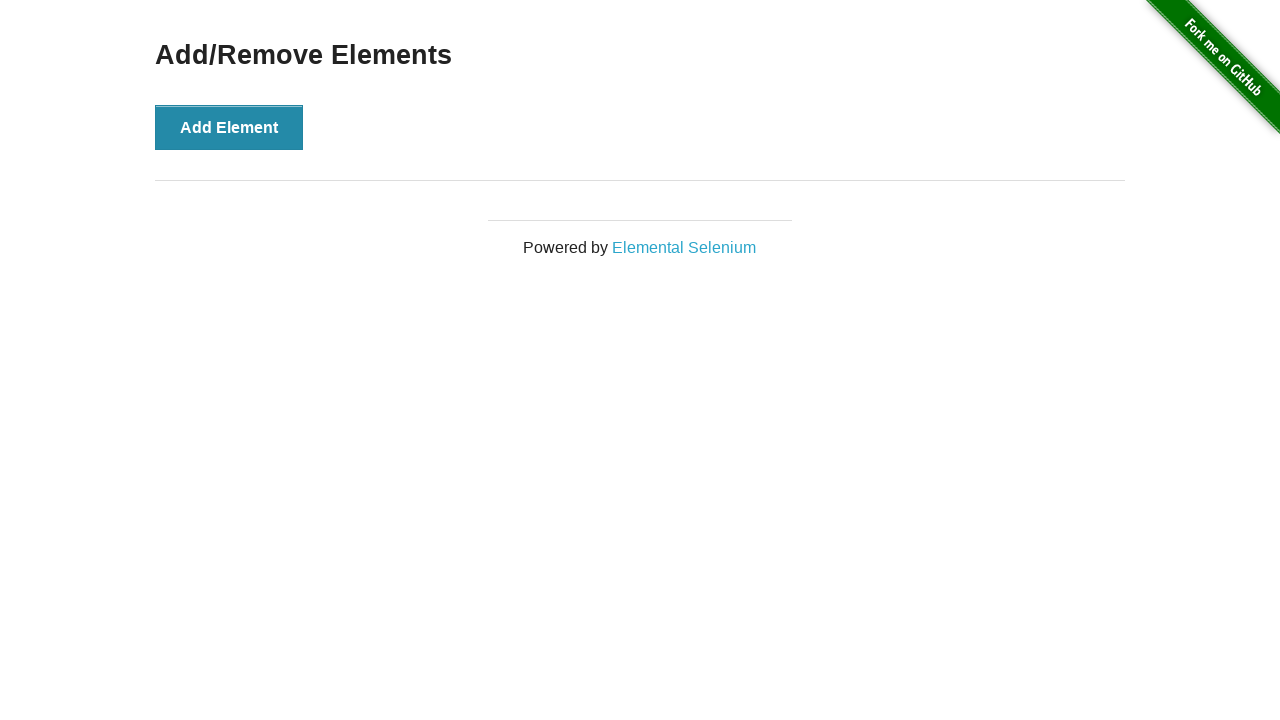

Verified 'Add/Remove Elements' heading is still visible
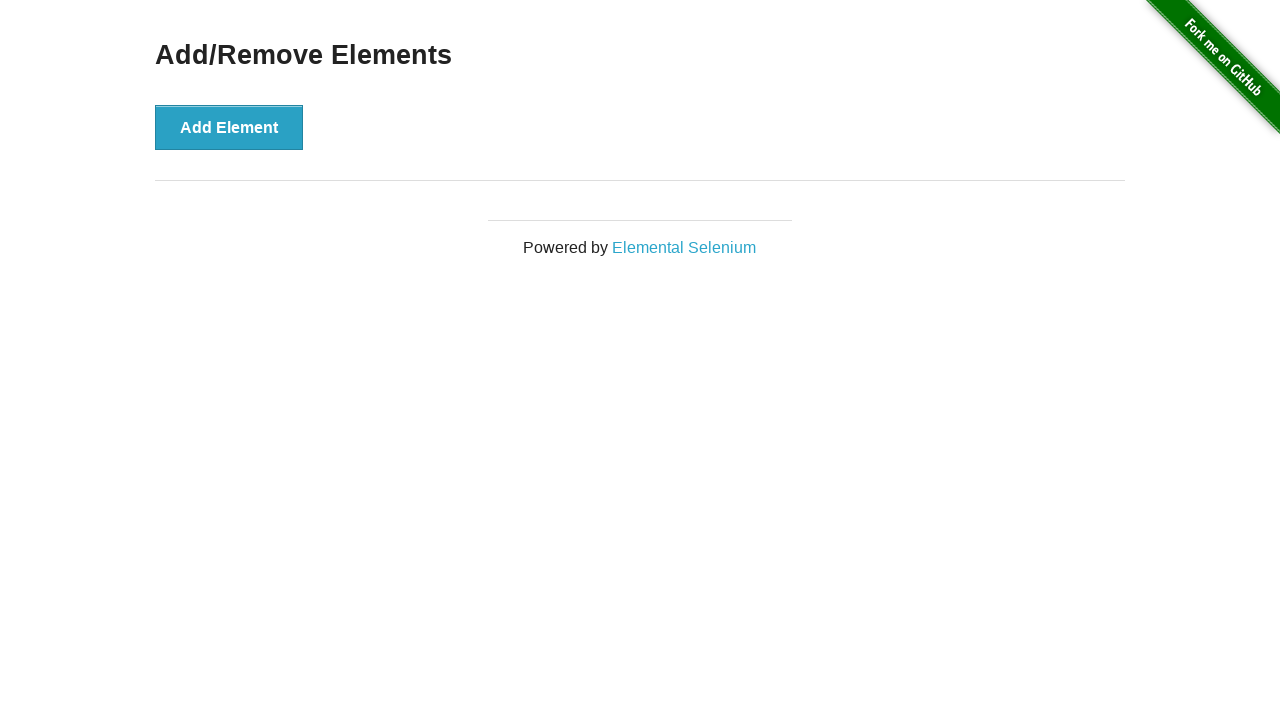

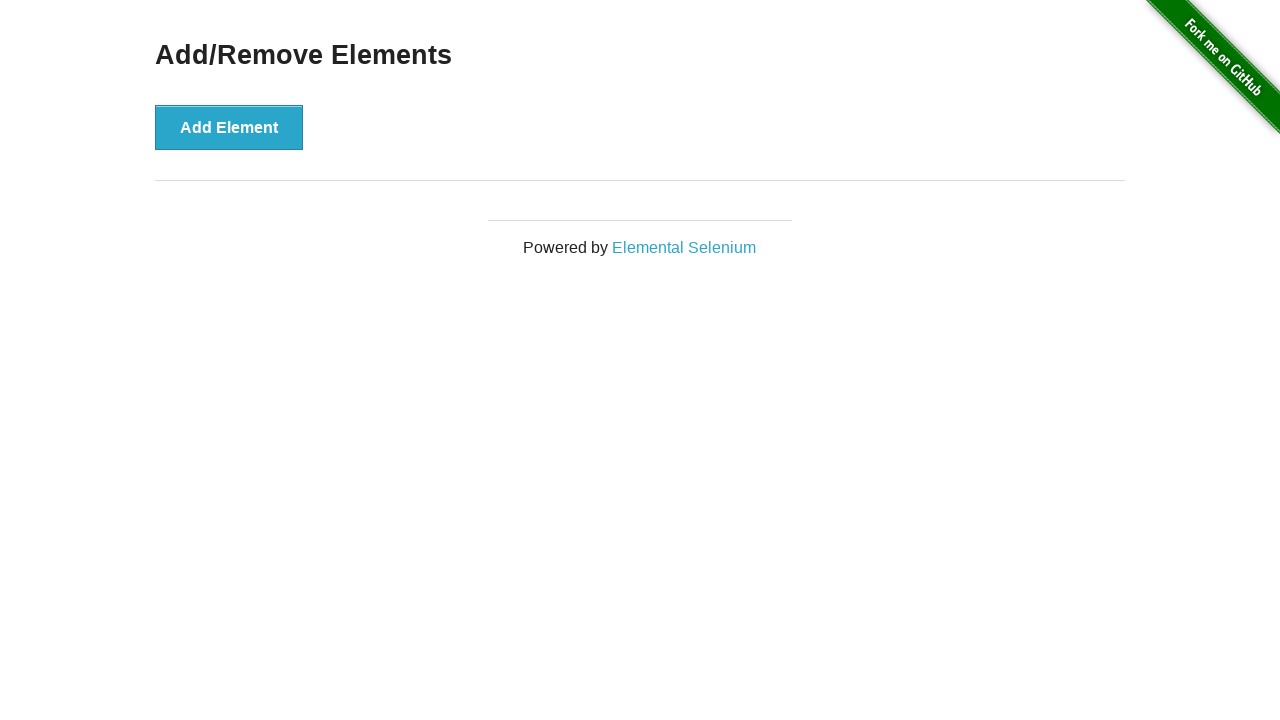